Tests jQuery UI selectable widget by performing Ctrl+click to select multiple non-adjacent items (Item 1, 3, 5, and 7) from a selectable list

Starting URL: https://jqueryui.com/selectable/

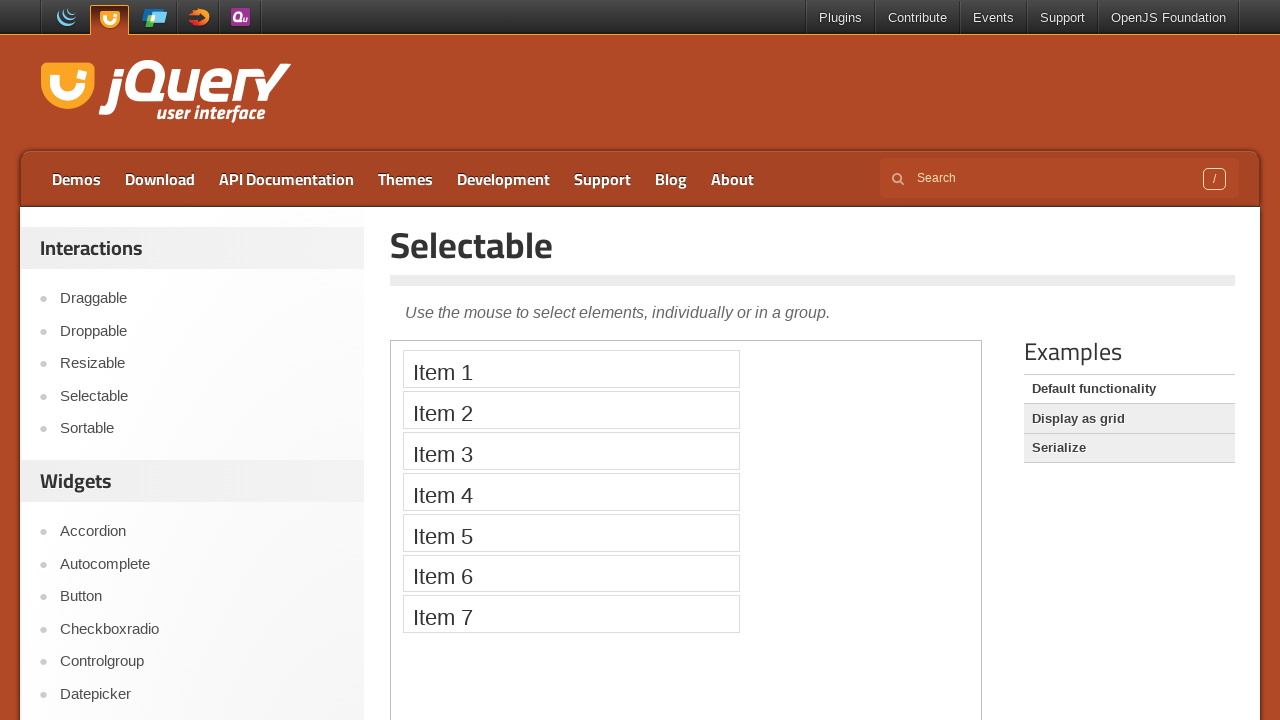

Located the demo iframe containing the jQuery UI selectable widget
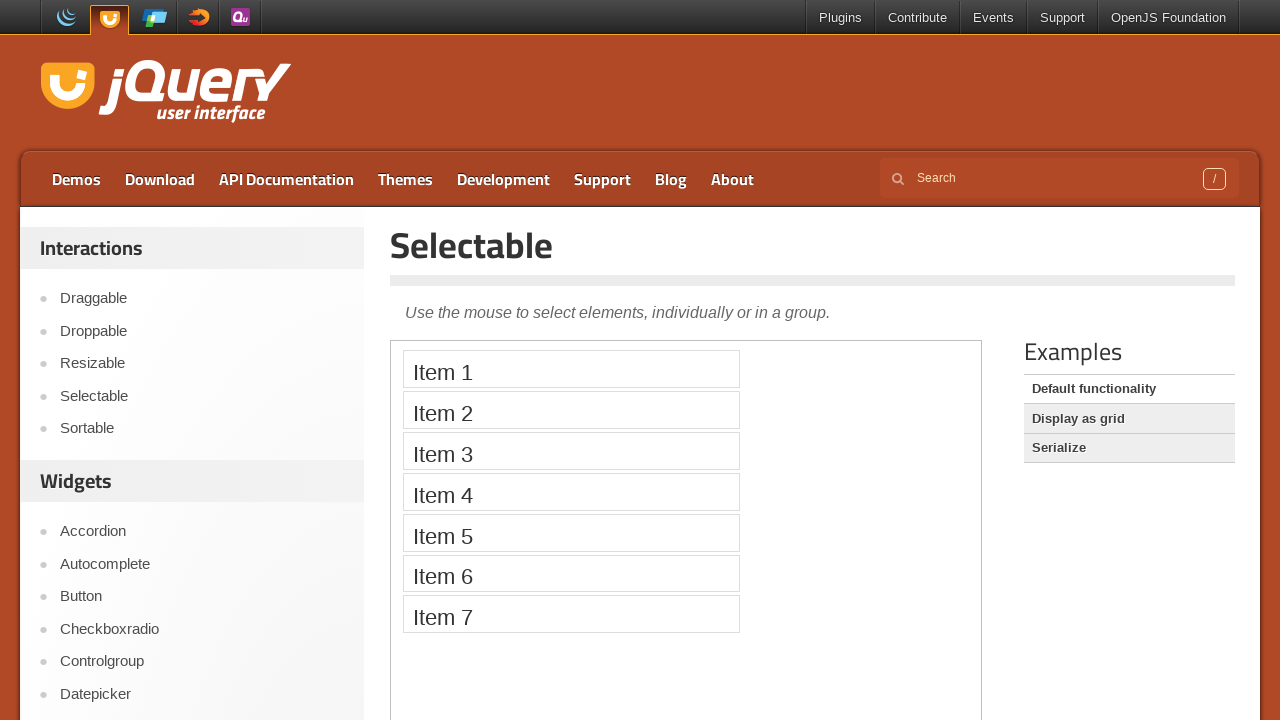

Ctrl+clicked Item 1 to select it at (571, 369) on iframe.demo-frame >> nth=0 >> internal:control=enter-frame >> xpath=//li[text()=
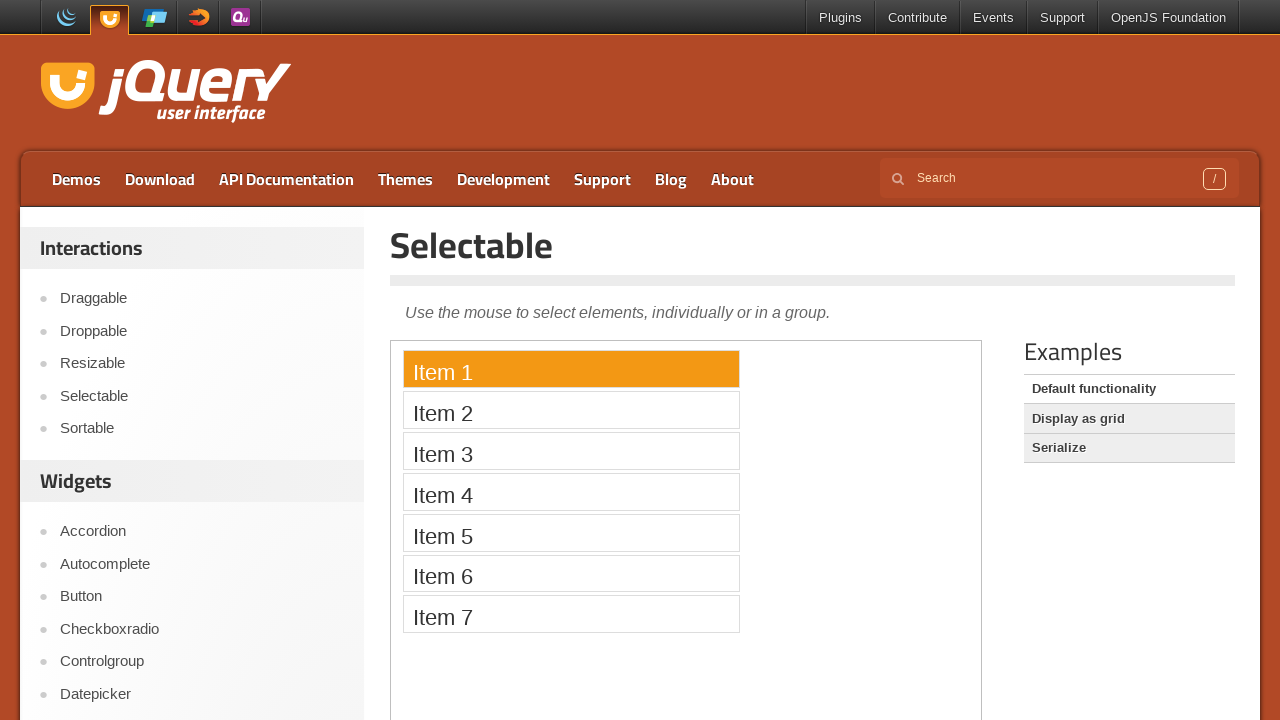

Ctrl+clicked Item 3 to add it to selection at (571, 451) on iframe.demo-frame >> nth=0 >> internal:control=enter-frame >> xpath=//li[text()=
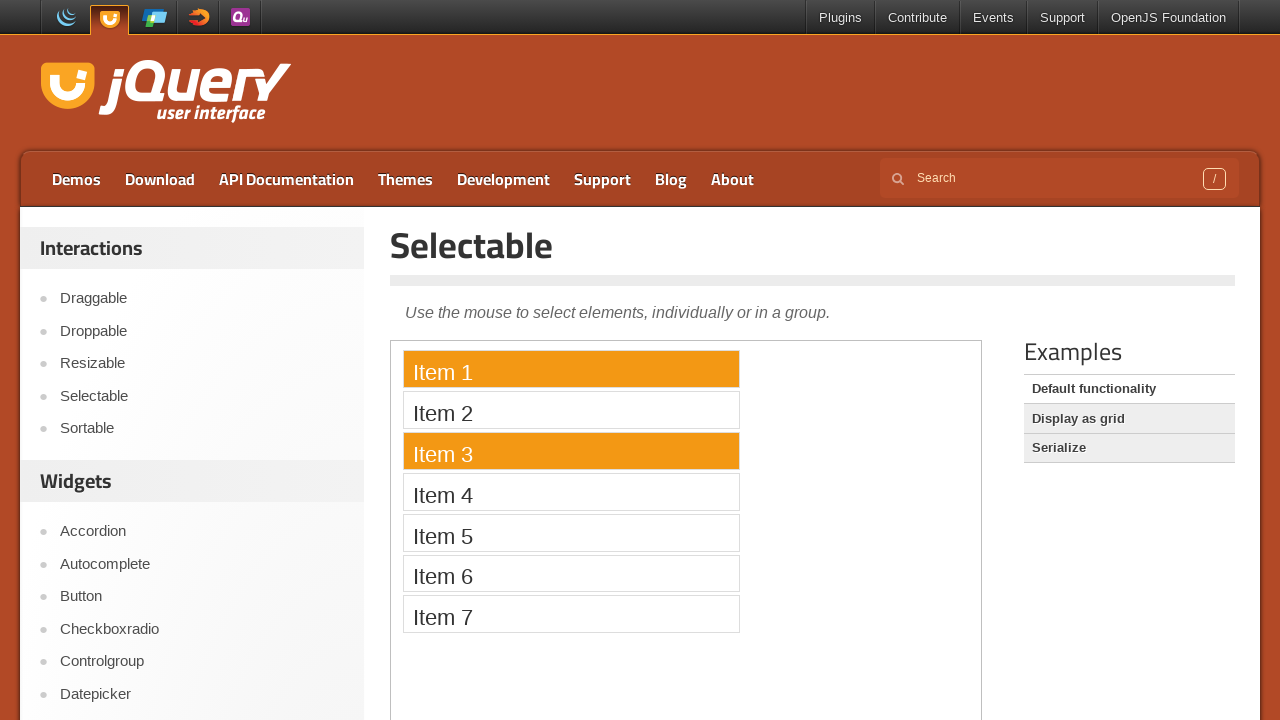

Ctrl+clicked Item 5 to add it to selection at (571, 532) on iframe.demo-frame >> nth=0 >> internal:control=enter-frame >> xpath=//li[text()=
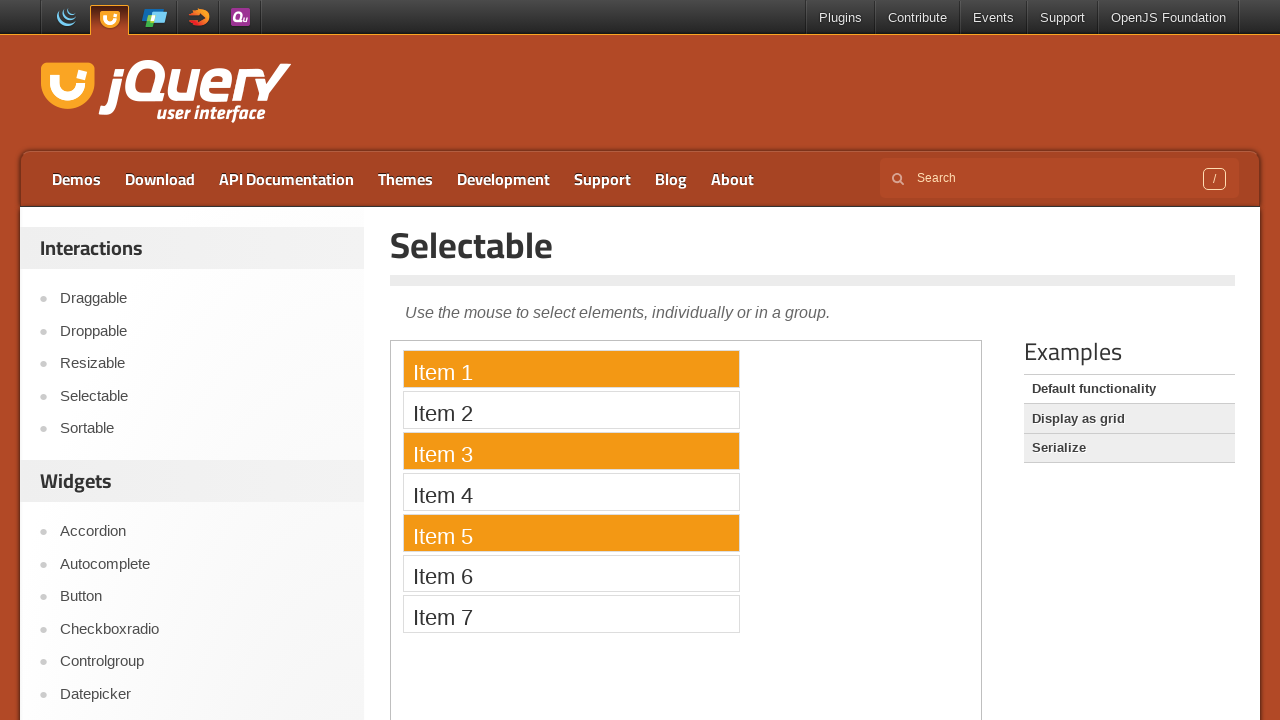

Ctrl+clicked Item 7 to add it to selection at (571, 614) on iframe.demo-frame >> nth=0 >> internal:control=enter-frame >> xpath=//li[text()=
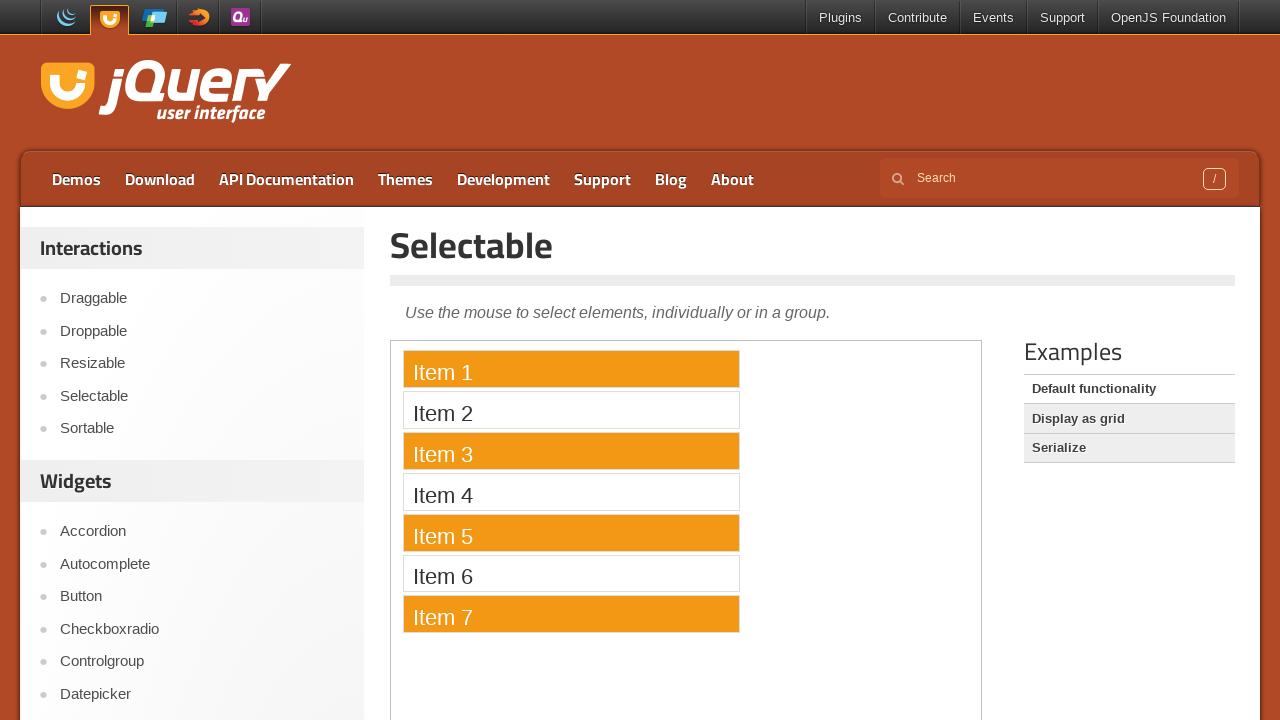

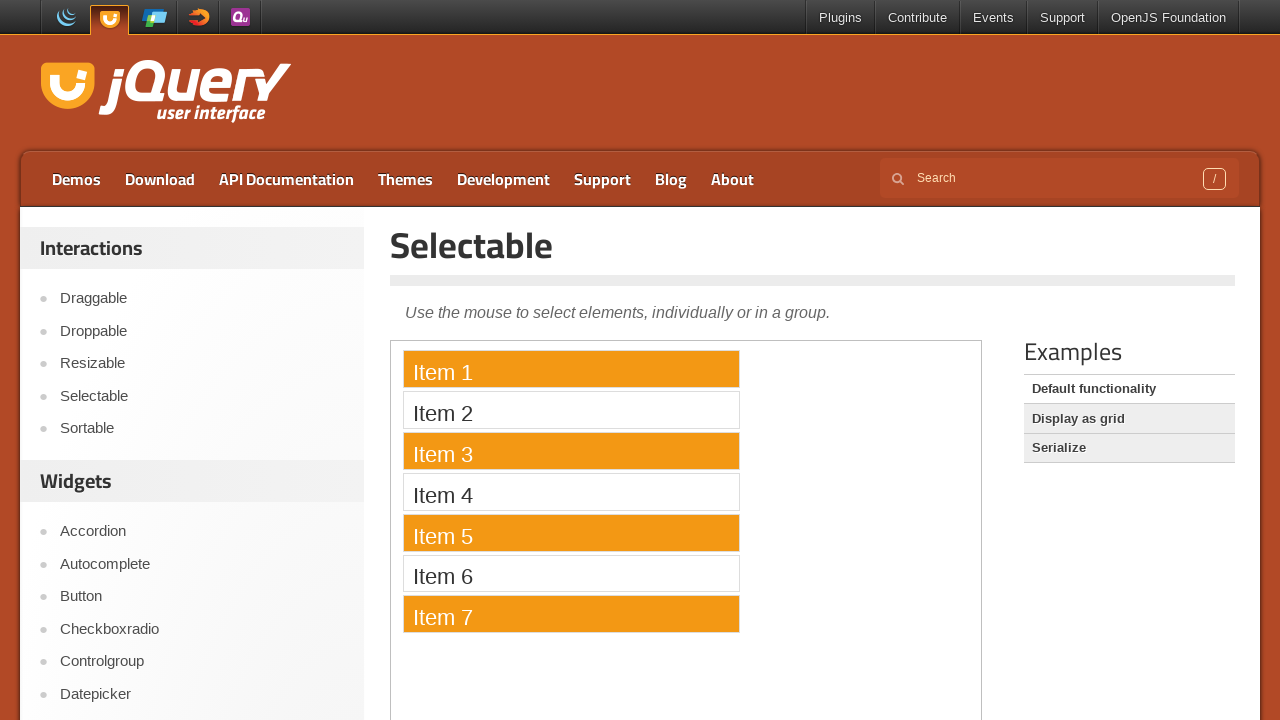